Tests multi-window handling by finding links in a table, opening them in new tabs using keyboard shortcuts, then iterating through all opened windows to verify they loaded correctly.

Starting URL: https://rahulshettyacademy.com/AutomationPractice/#

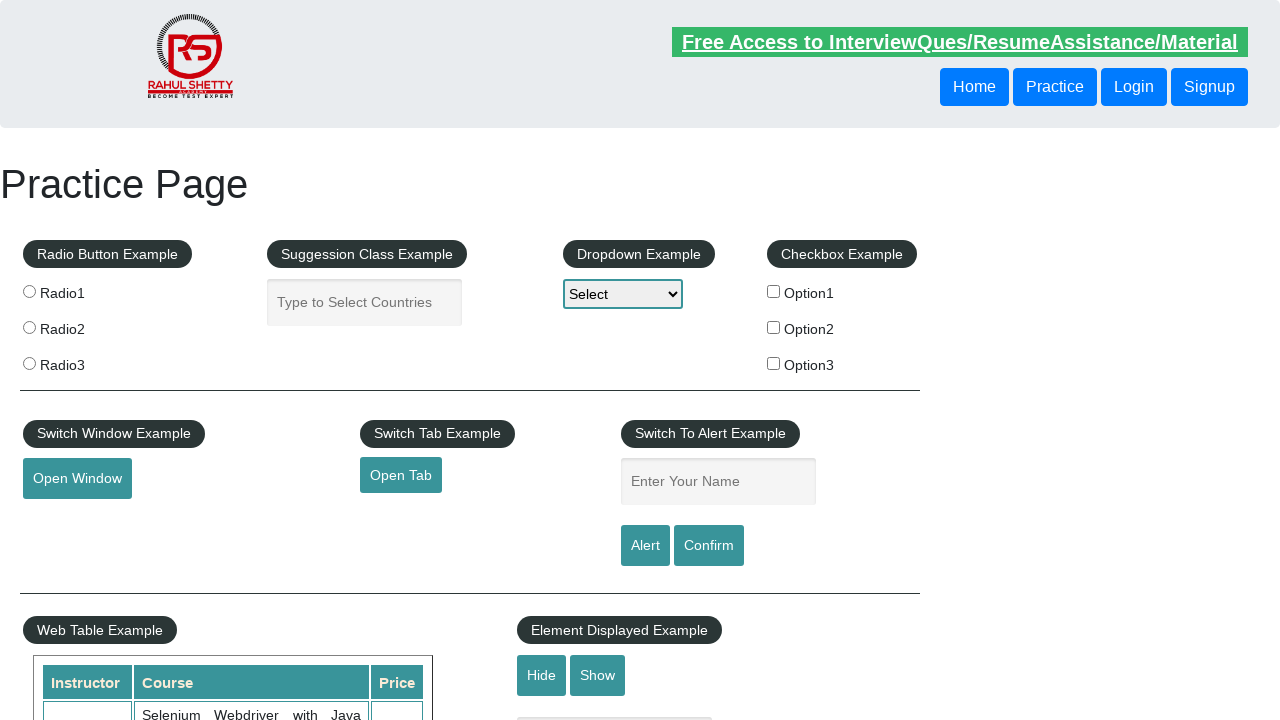

Waited for Appium link to load in the page
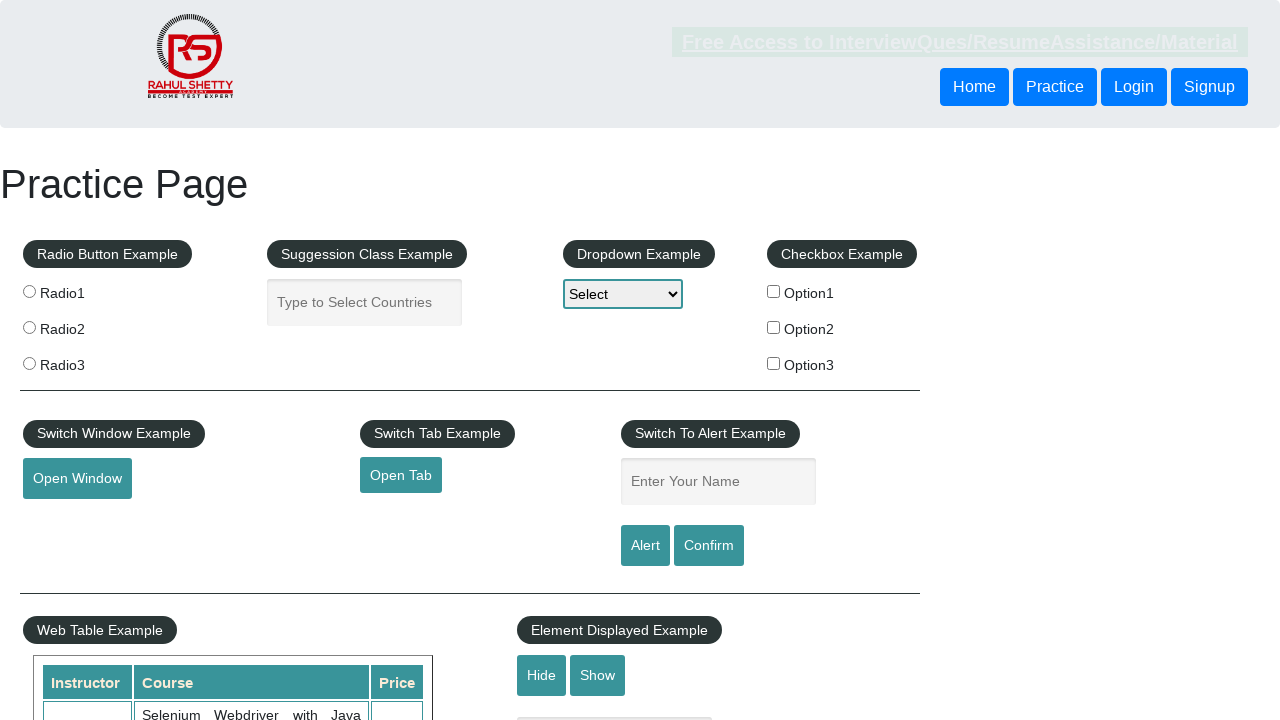

Located the first div containing links in the table
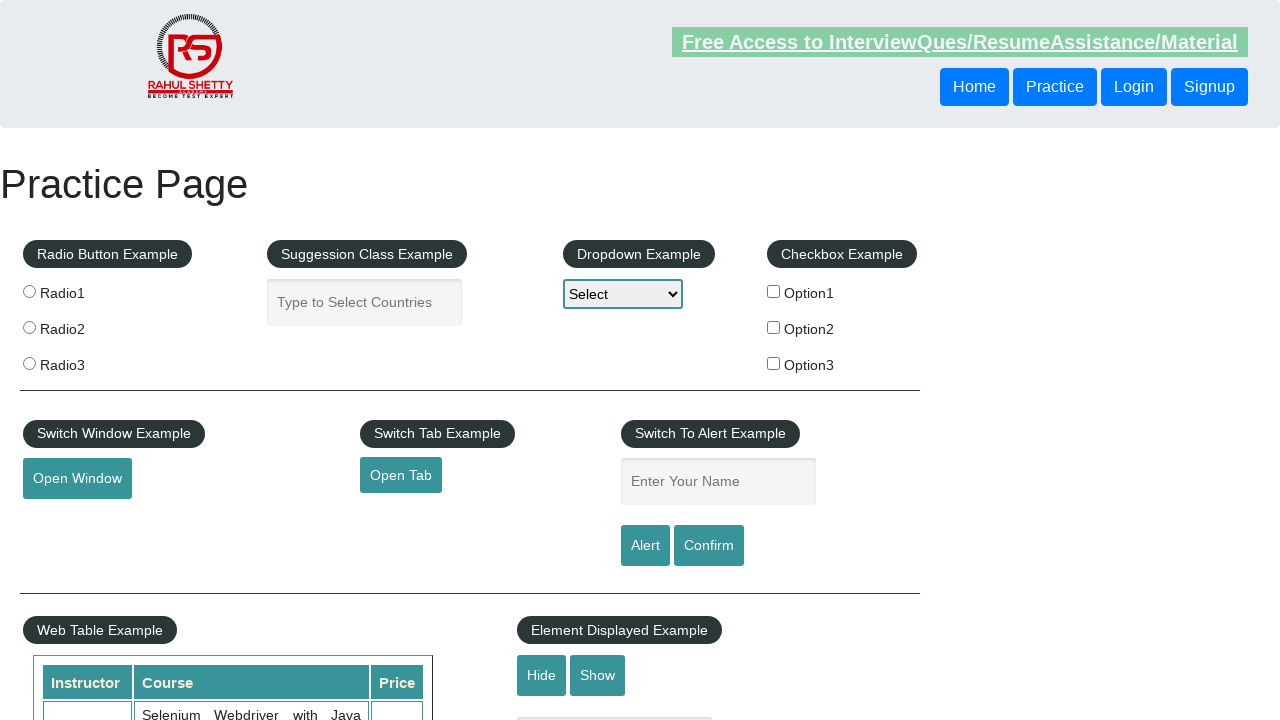

Located all anchor tags in the div
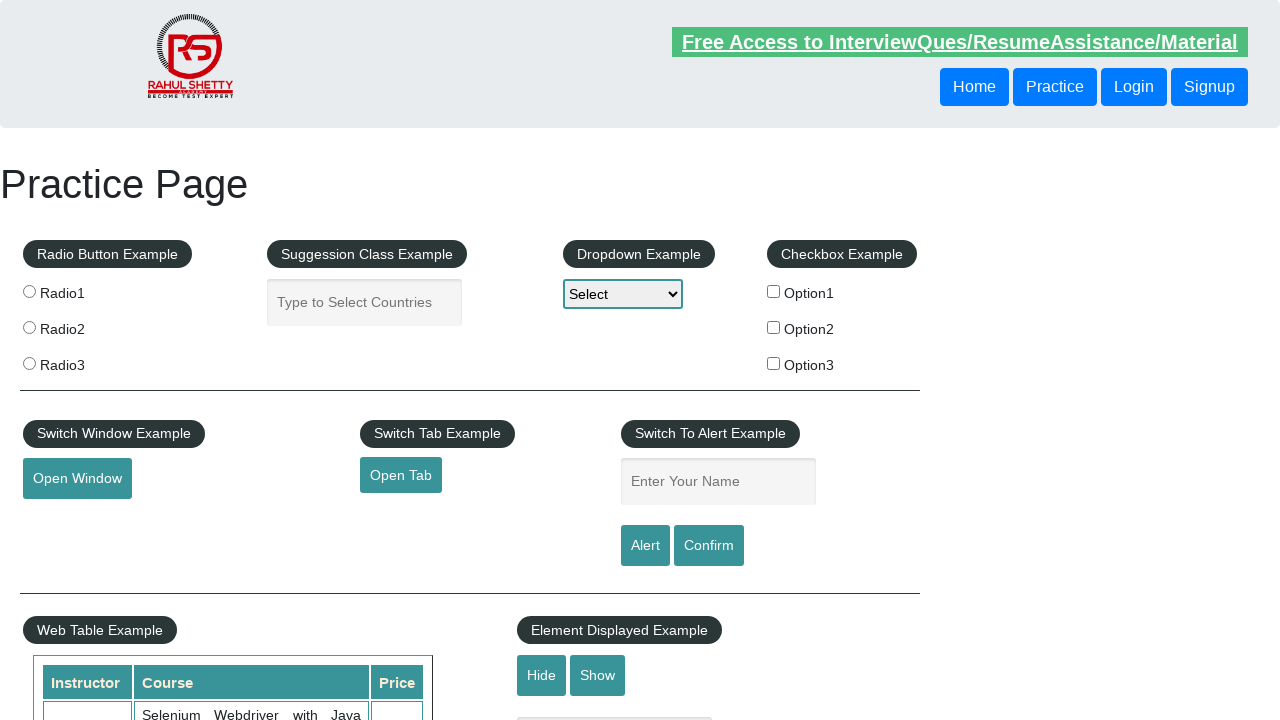

Found 5 links in the table
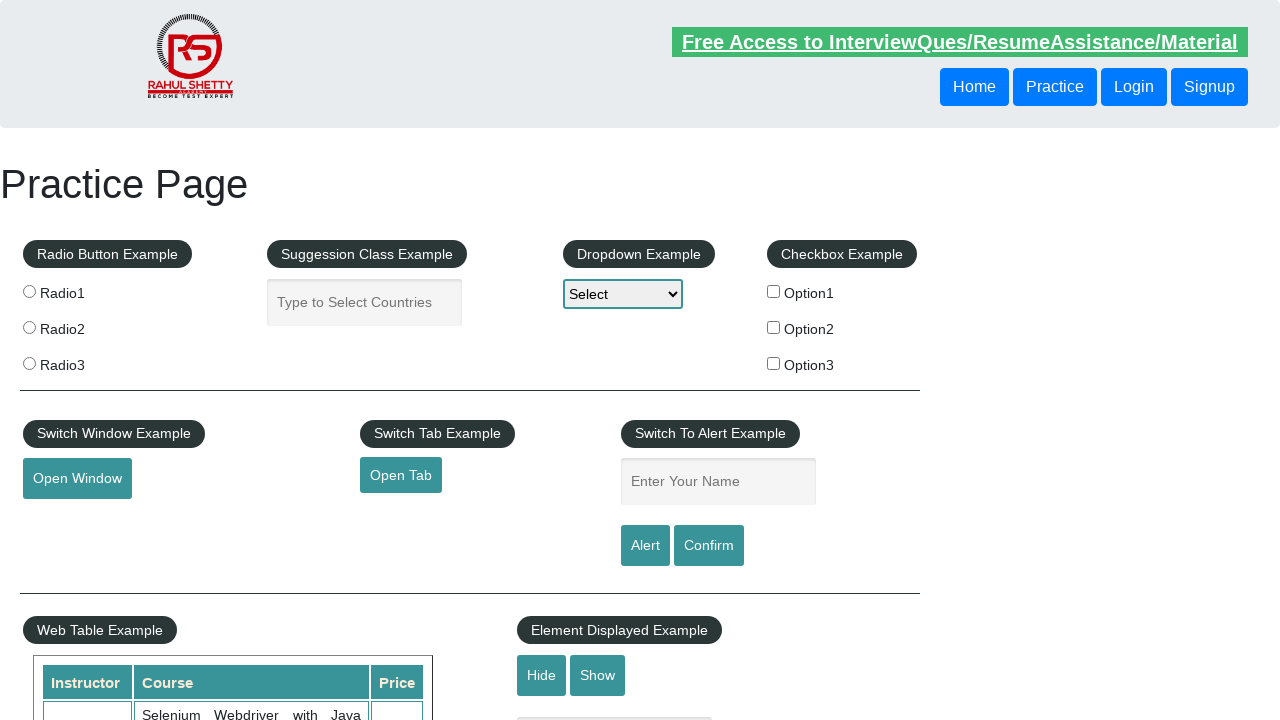

Opened link 1 in a new tab using Ctrl+Click at (68, 520) on xpath=//tbody/tr/td[1]/ul >> a >> nth=1
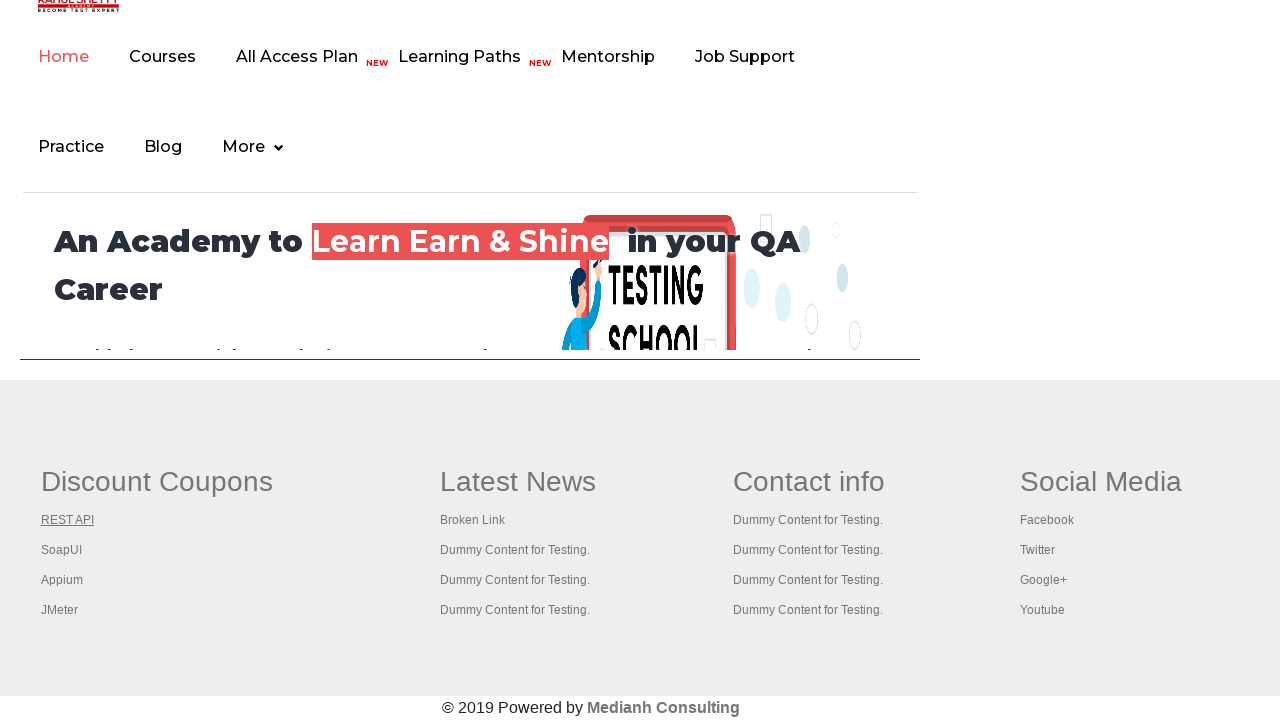

Opened link 2 in a new tab using Ctrl+Click at (62, 550) on xpath=//tbody/tr/td[1]/ul >> a >> nth=2
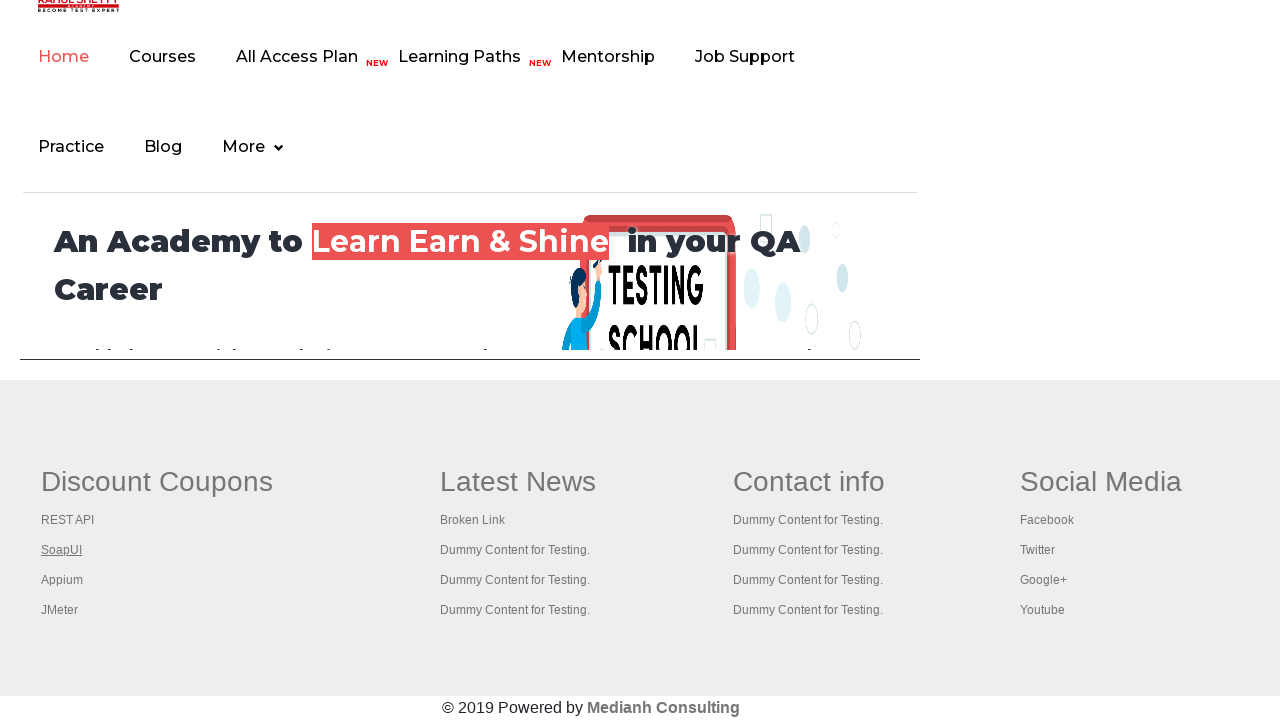

Opened link 3 in a new tab using Ctrl+Click at (62, 580) on xpath=//tbody/tr/td[1]/ul >> a >> nth=3
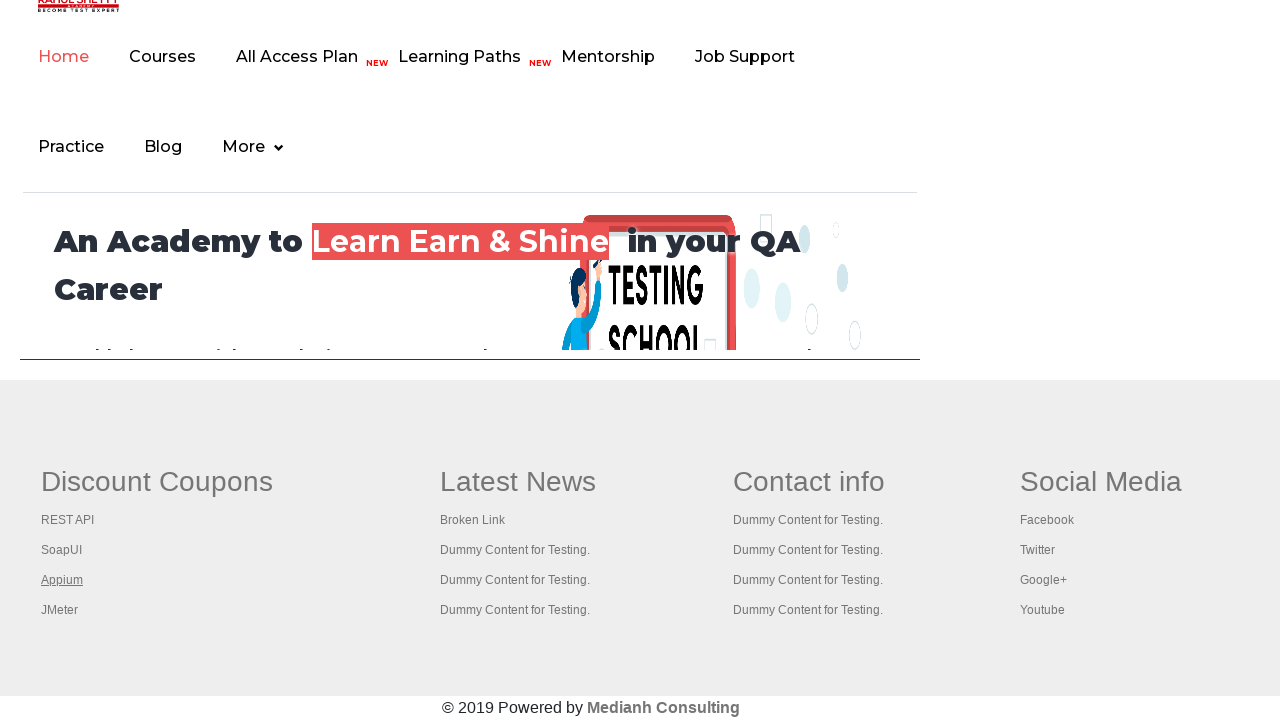

Opened link 4 in a new tab using Ctrl+Click at (60, 610) on xpath=//tbody/tr/td[1]/ul >> a >> nth=4
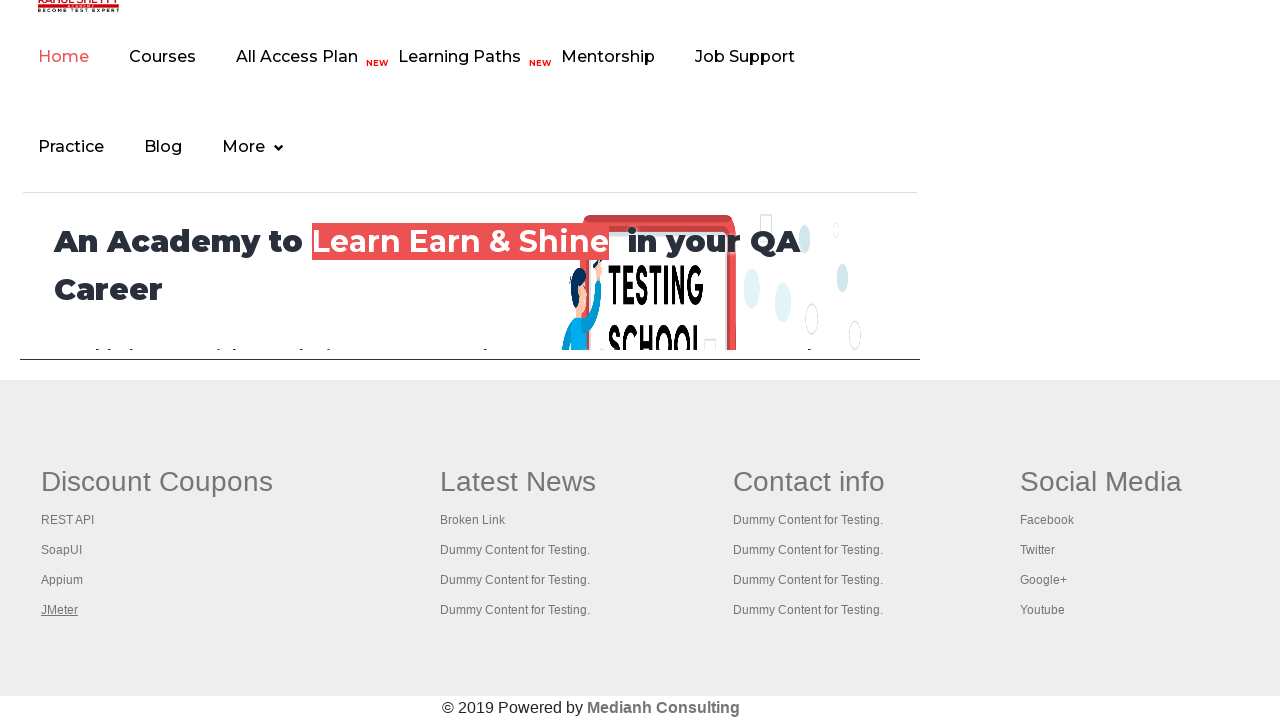

Waited 2 seconds for all new tabs to open
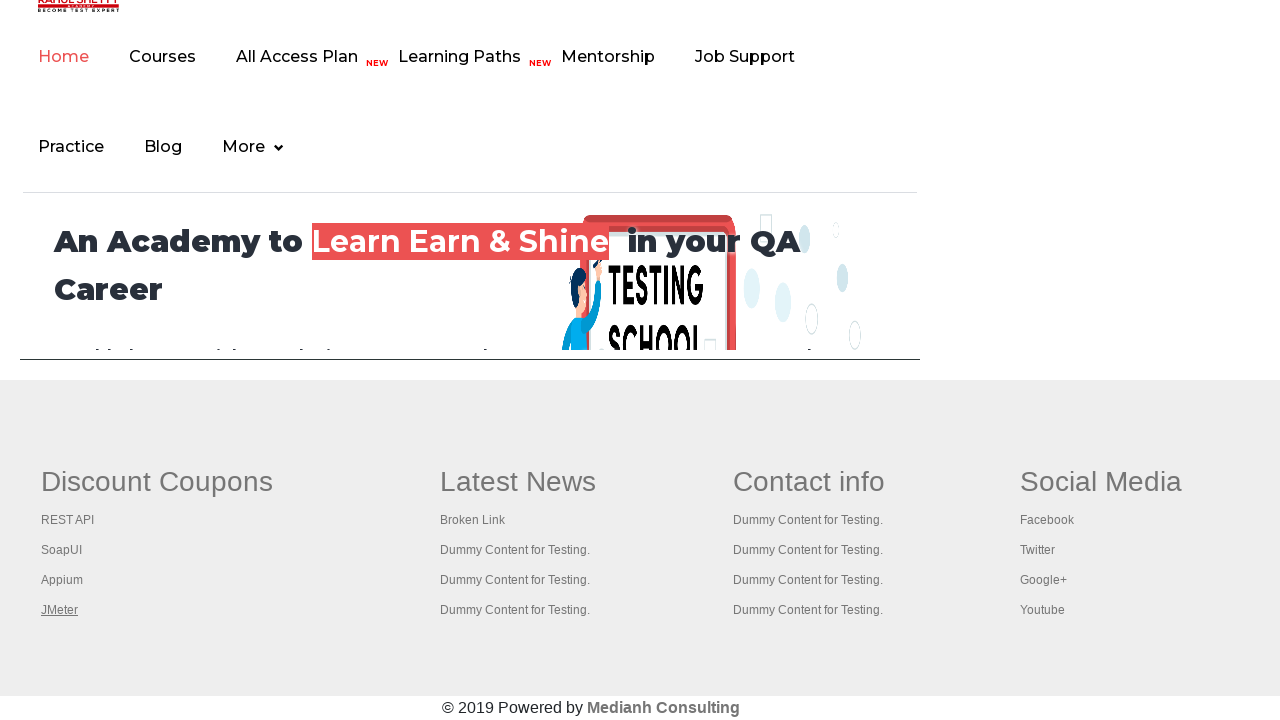

Retrieved all 5 open pages/tabs from the context
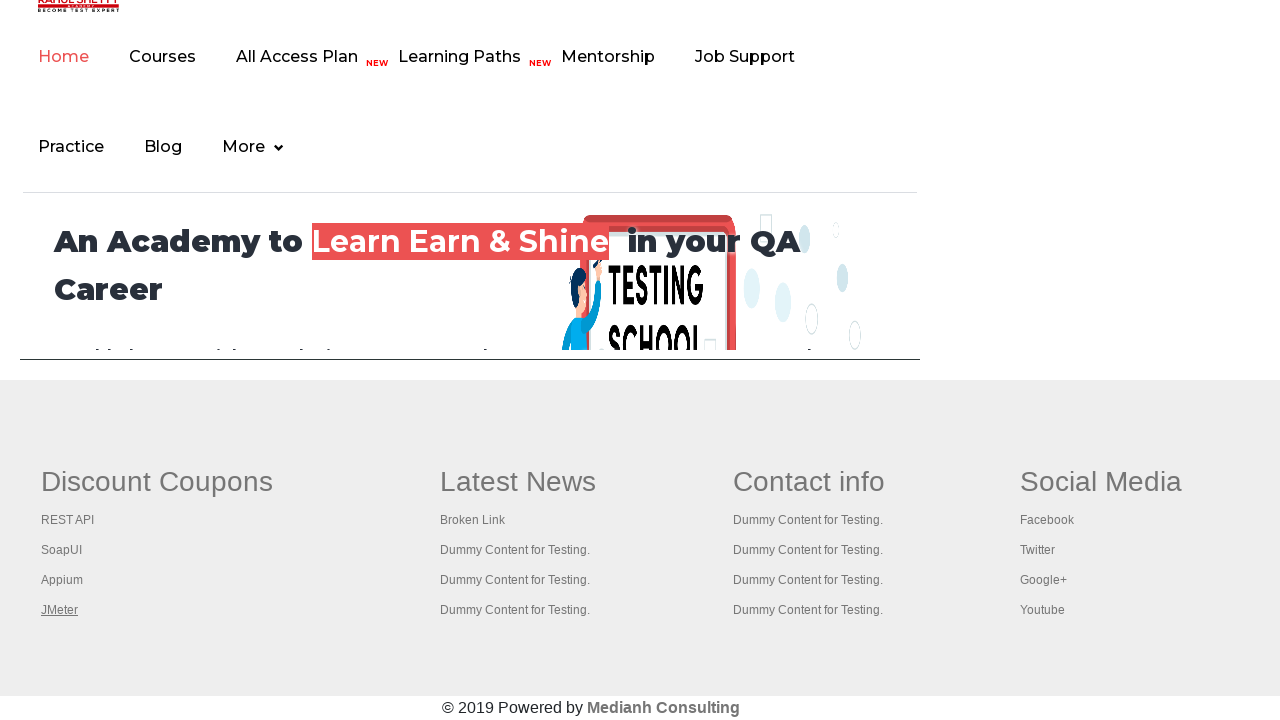

Waited for page to reach domcontentloaded state: https://rahulshettyacademy.com/AutomationPractice/#
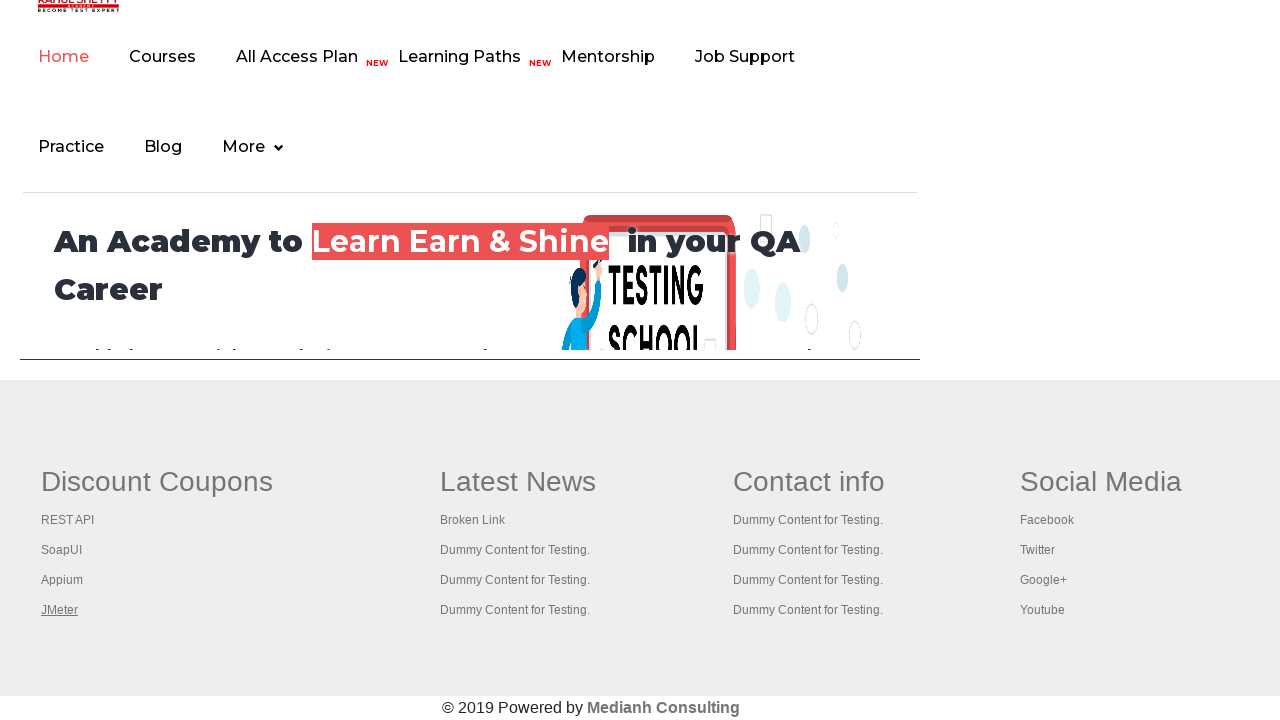

Verified page loaded: Title='Practice Page', URL='https://rahulshettyacademy.com/AutomationPractice/#'
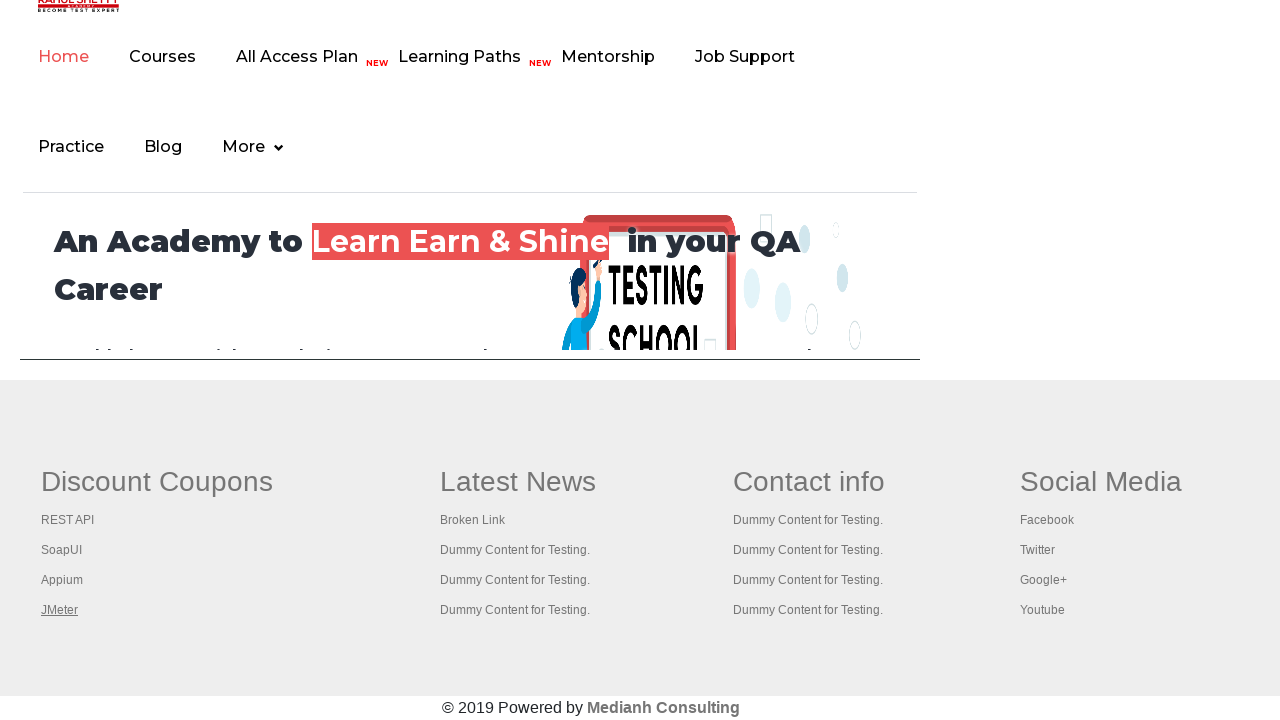

Waited for page to reach domcontentloaded state: https://www.restapitutorial.com/
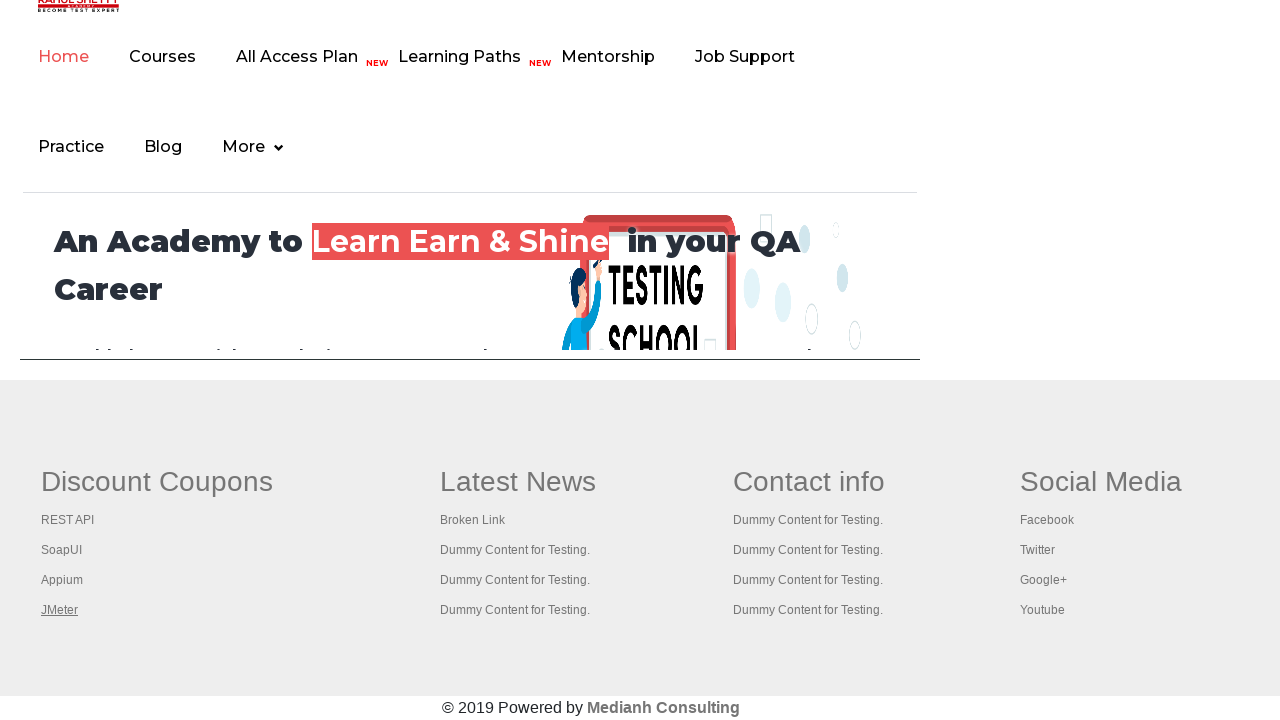

Verified page loaded: Title='REST API Tutorial', URL='https://www.restapitutorial.com/'
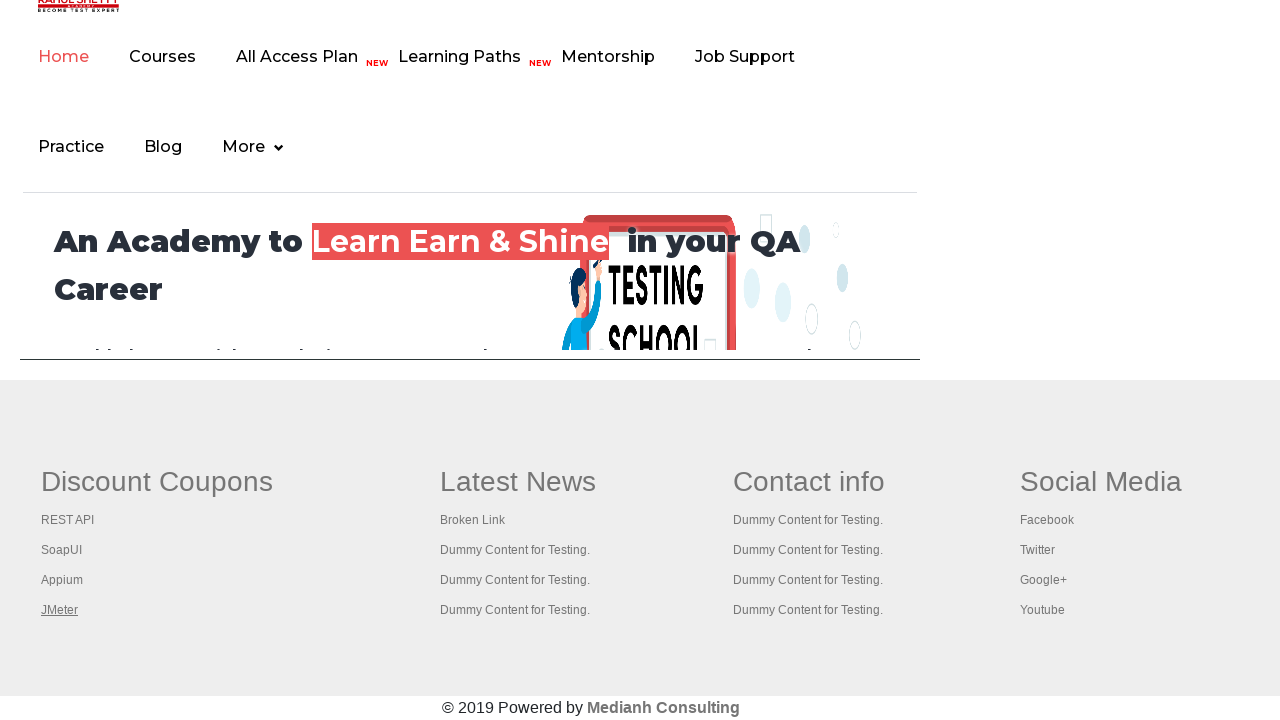

Waited for page to reach domcontentloaded state: https://www.soapui.org/
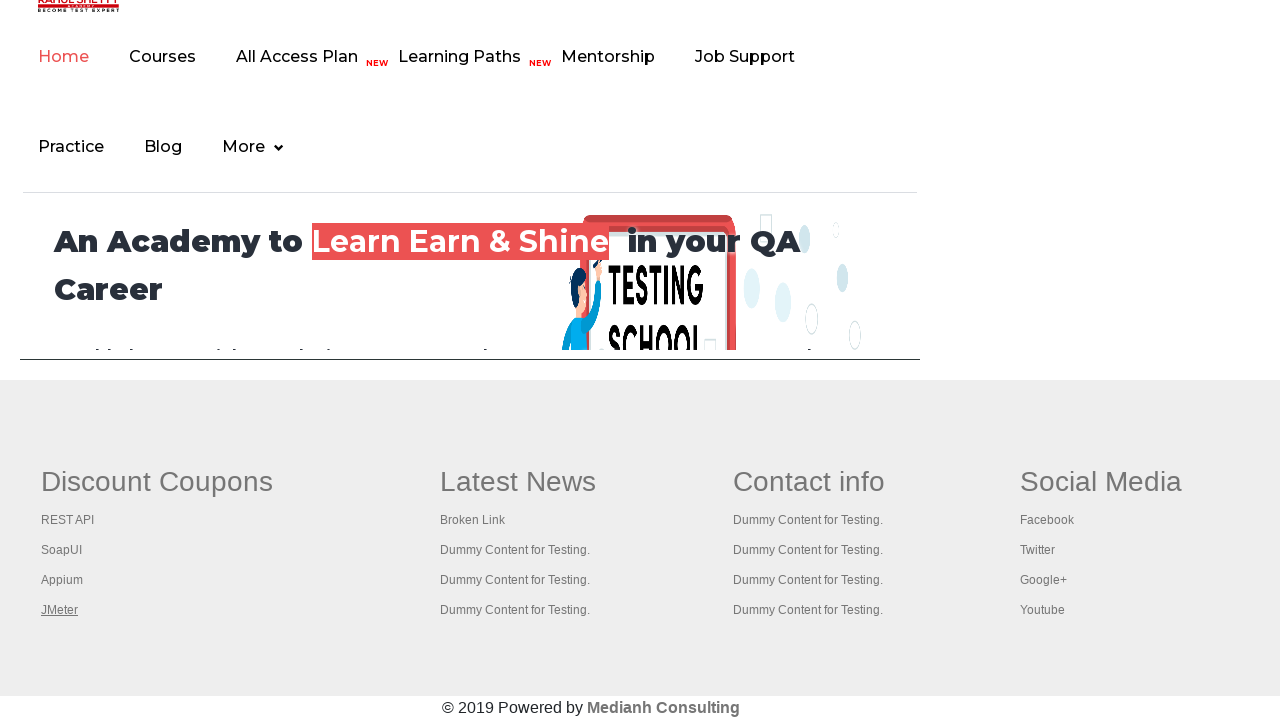

Verified page loaded: Title='The World’s Most Popular API Testing Tool | SoapUI', URL='https://www.soapui.org/'
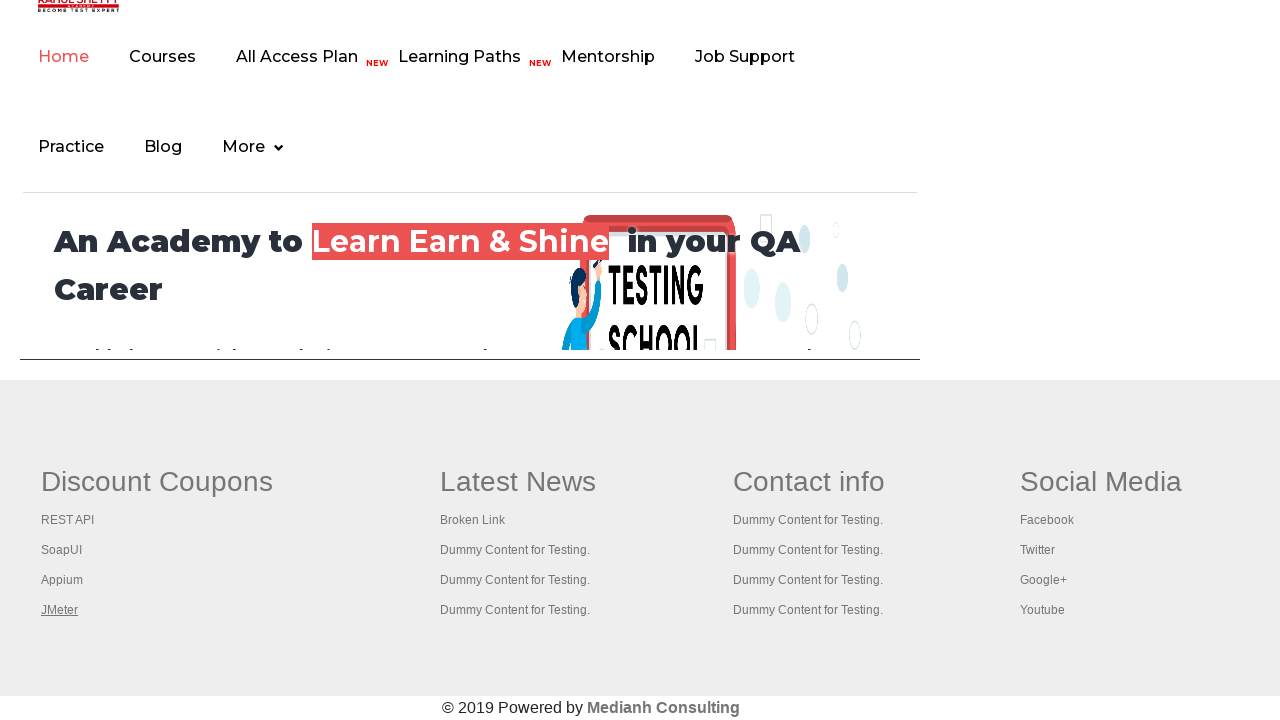

Waited for page to reach domcontentloaded state: https://courses.rahulshettyacademy.com/p/appium-tutorial
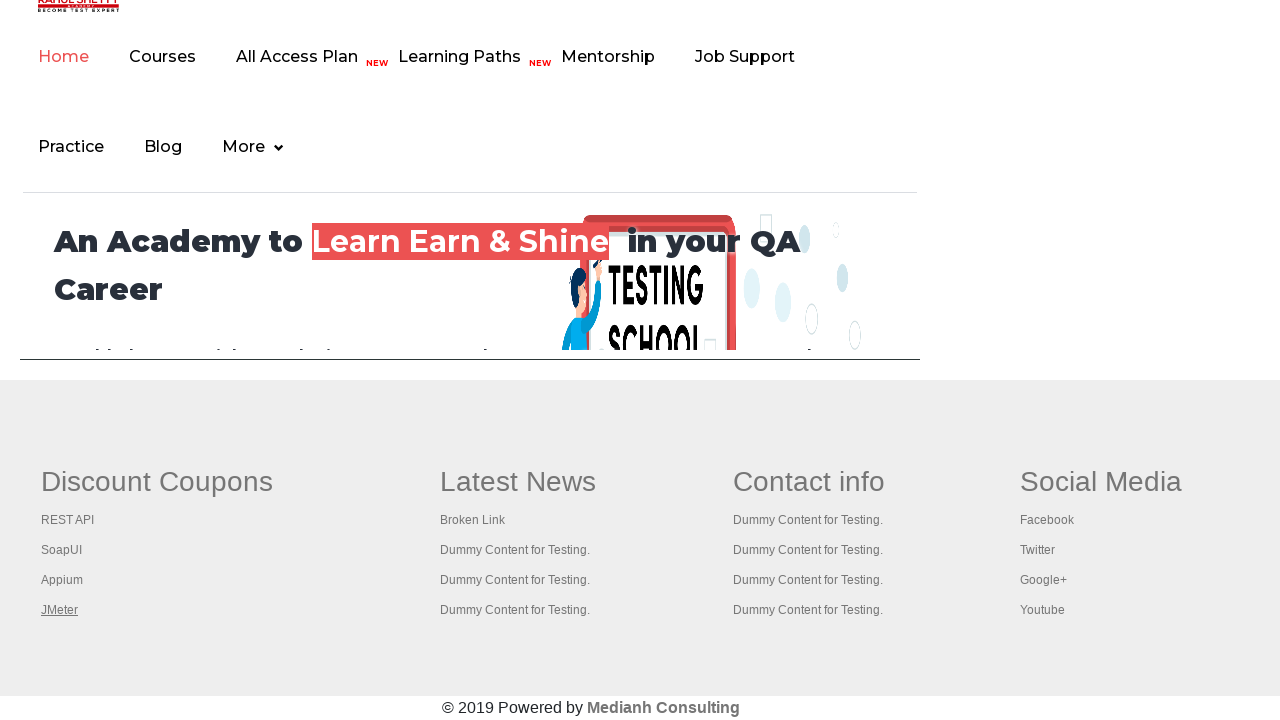

Verified page loaded: Title='Appium tutorial for Mobile Apps testing | RahulShetty Academy | Rahul', URL='https://courses.rahulshettyacademy.com/p/appium-tutorial'
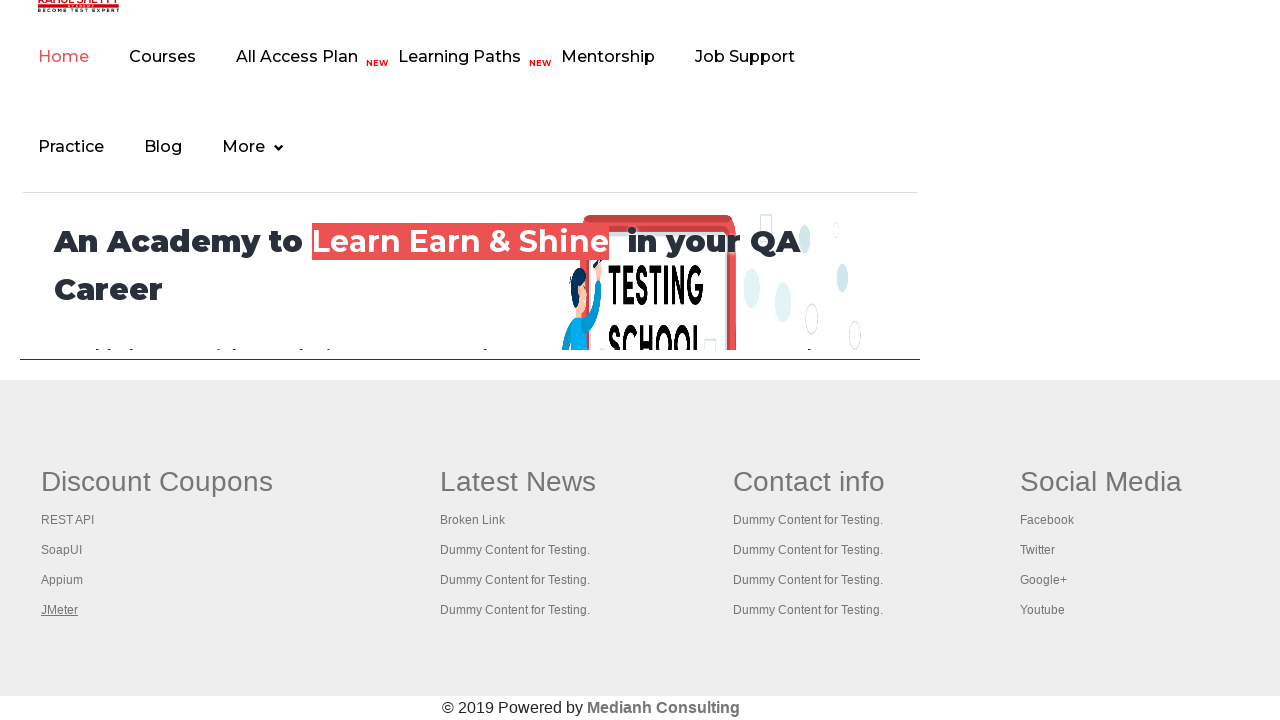

Waited for page to reach domcontentloaded state: https://jmeter.apache.org/
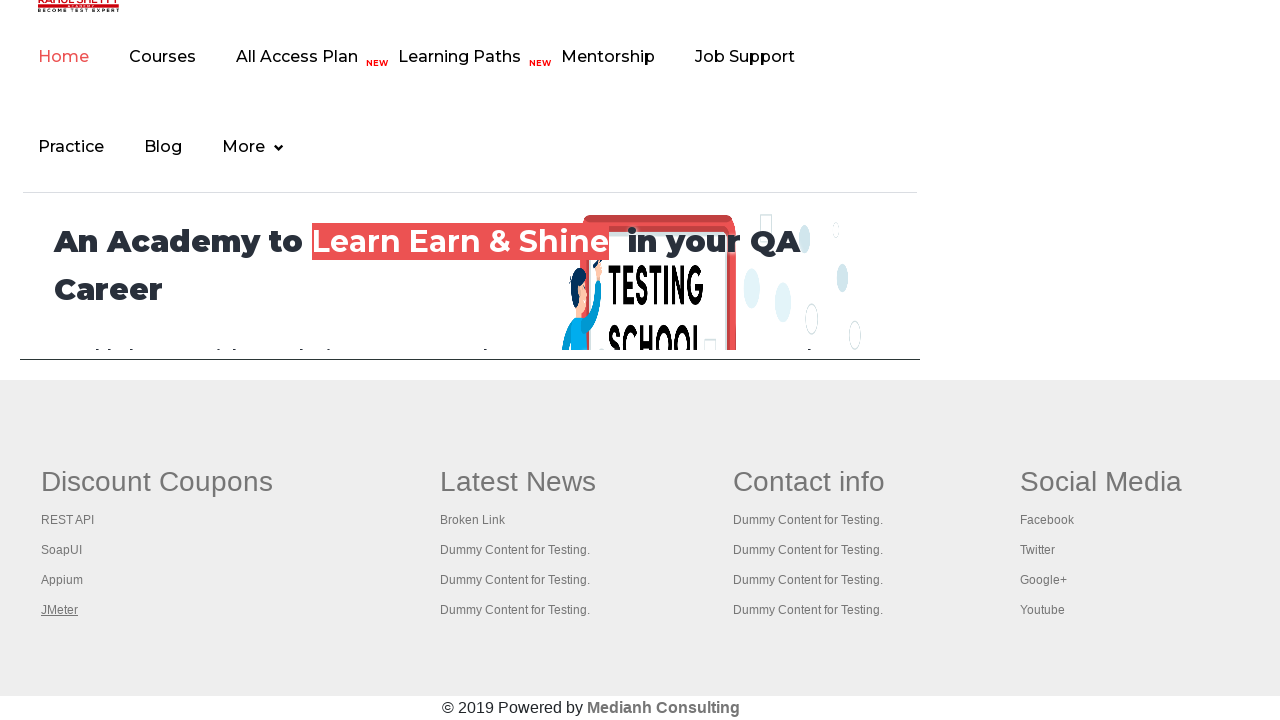

Verified page loaded: Title='Apache JMeter - Apache JMeter™', URL='https://jmeter.apache.org/'
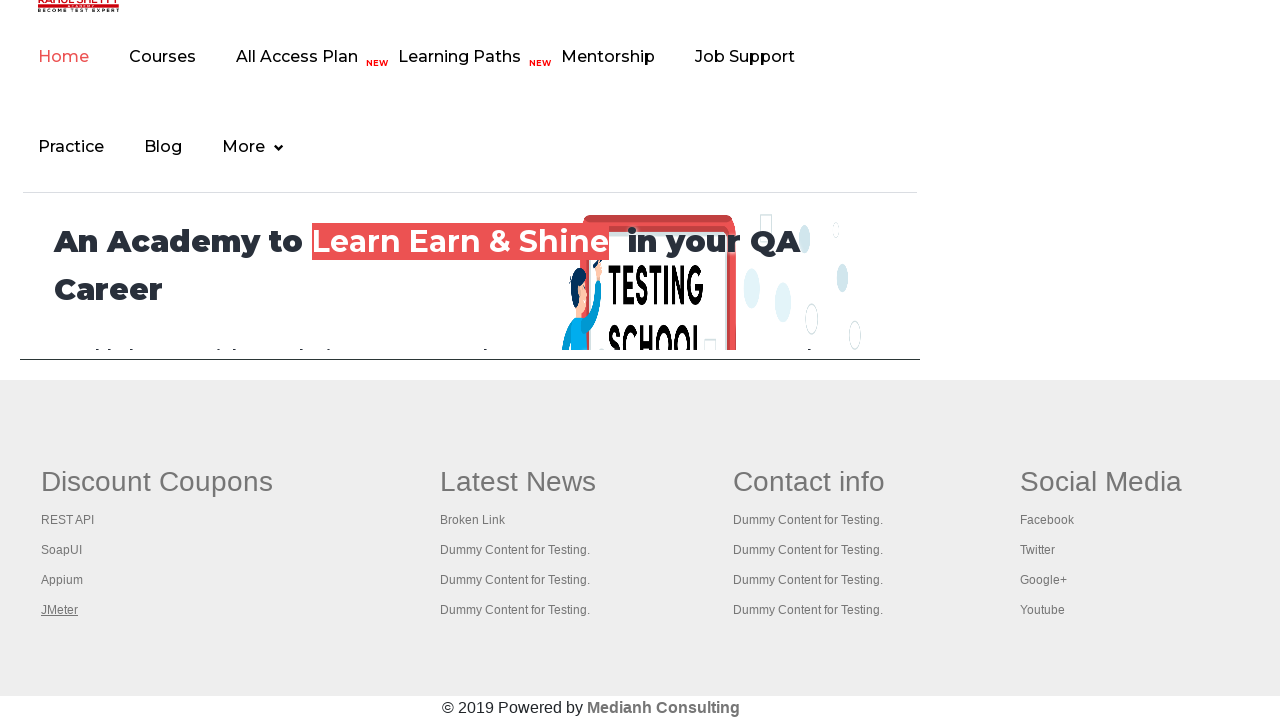

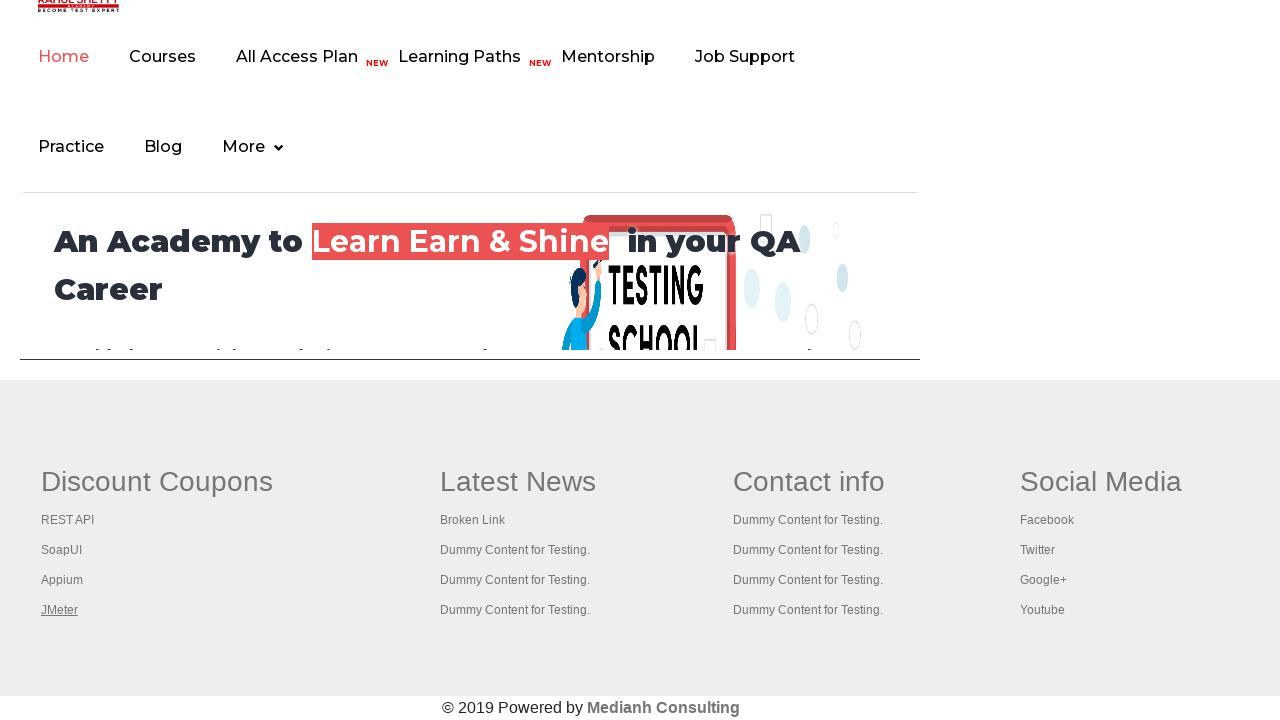